Tests browser window handling by clicking a link that opens a new window and switching between parent and child windows

Starting URL: https://www.bankbazaar.com/passport/how-to-make-online-appointment-for-passport.html

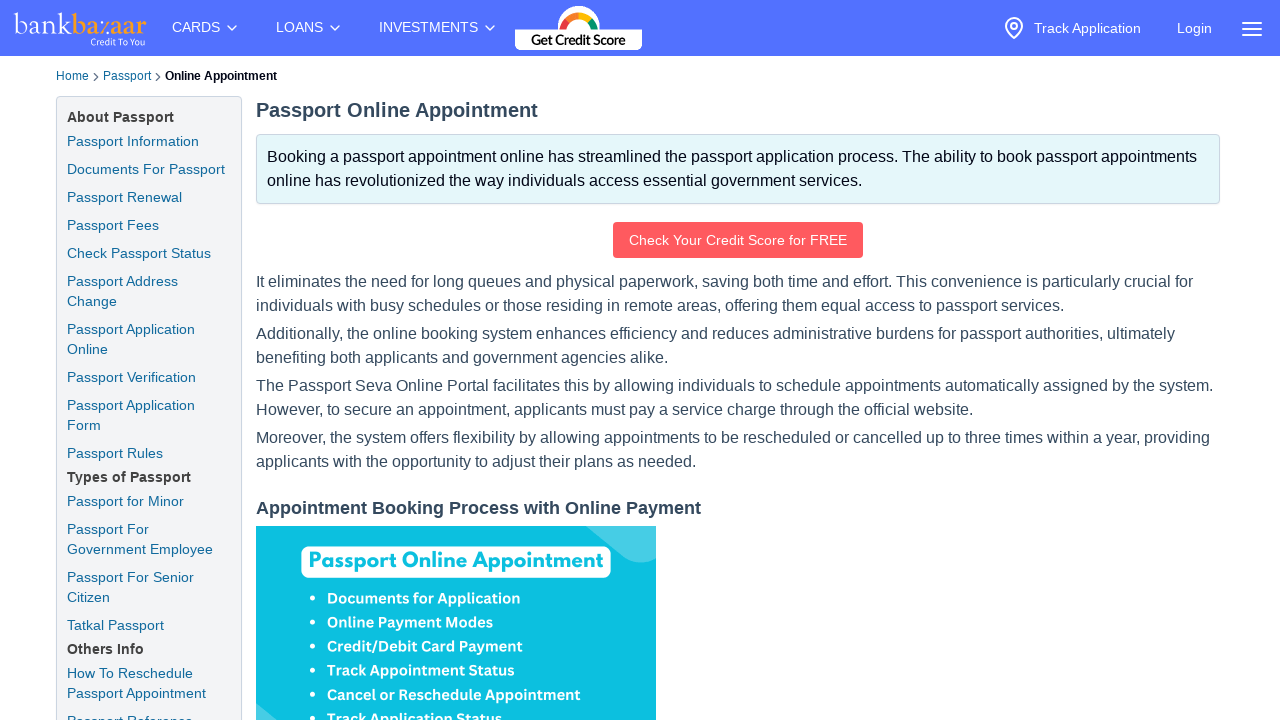

Clicked on Passport Information link and new window opened at (133, 141) on xpath=//a[normalize-space()='Passport Information']
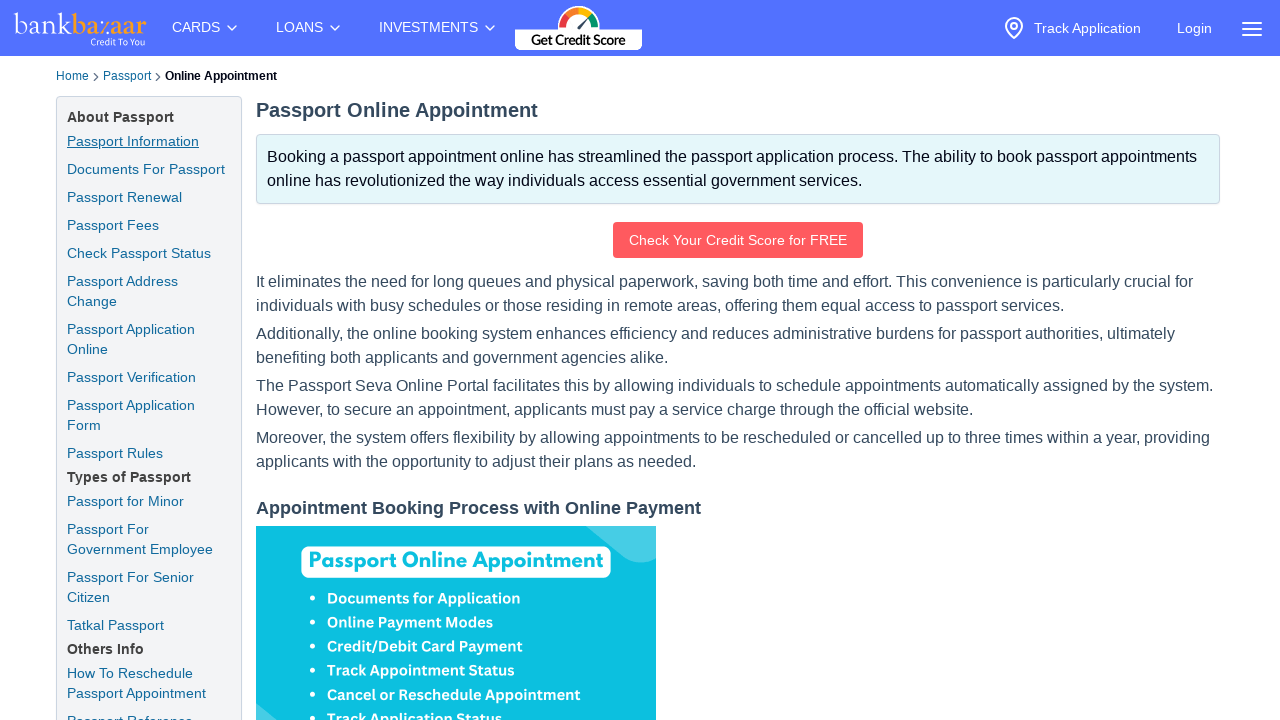

Retrieved new window title: Indian Passport - Complete and Updated Information
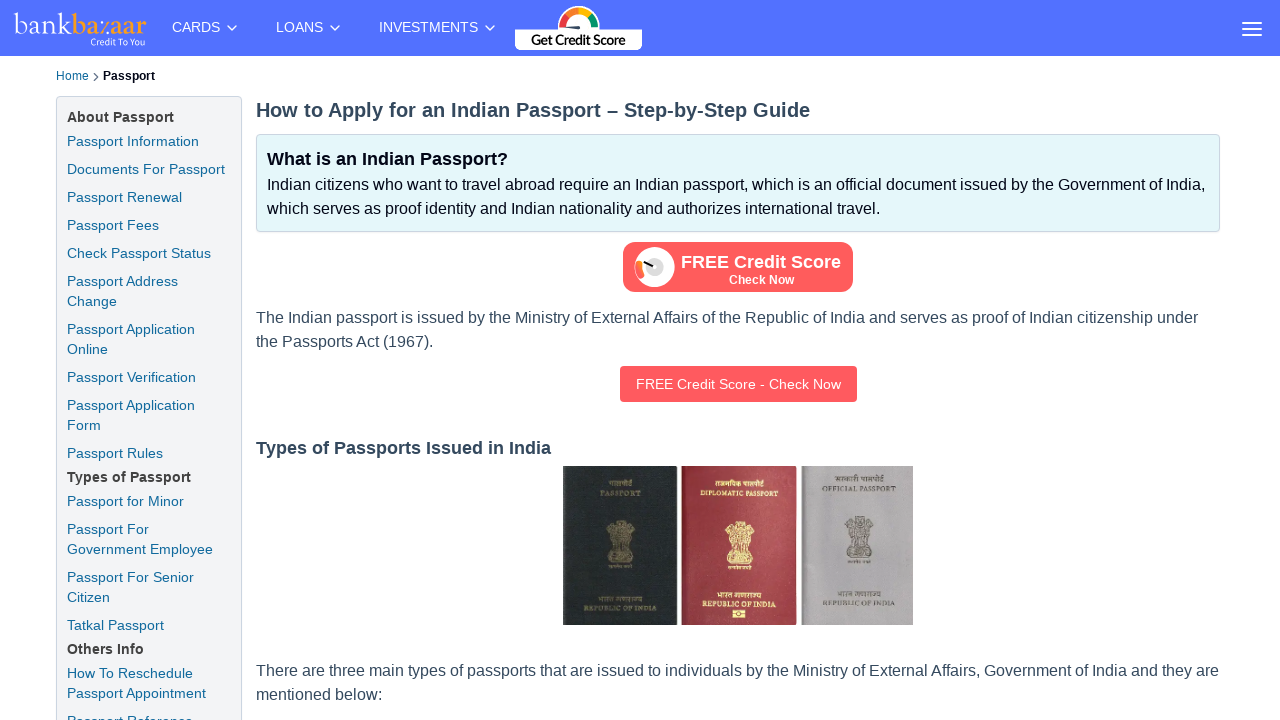

Retrieved original window title: Passport Online Appointment - Payment Methods and Tracking
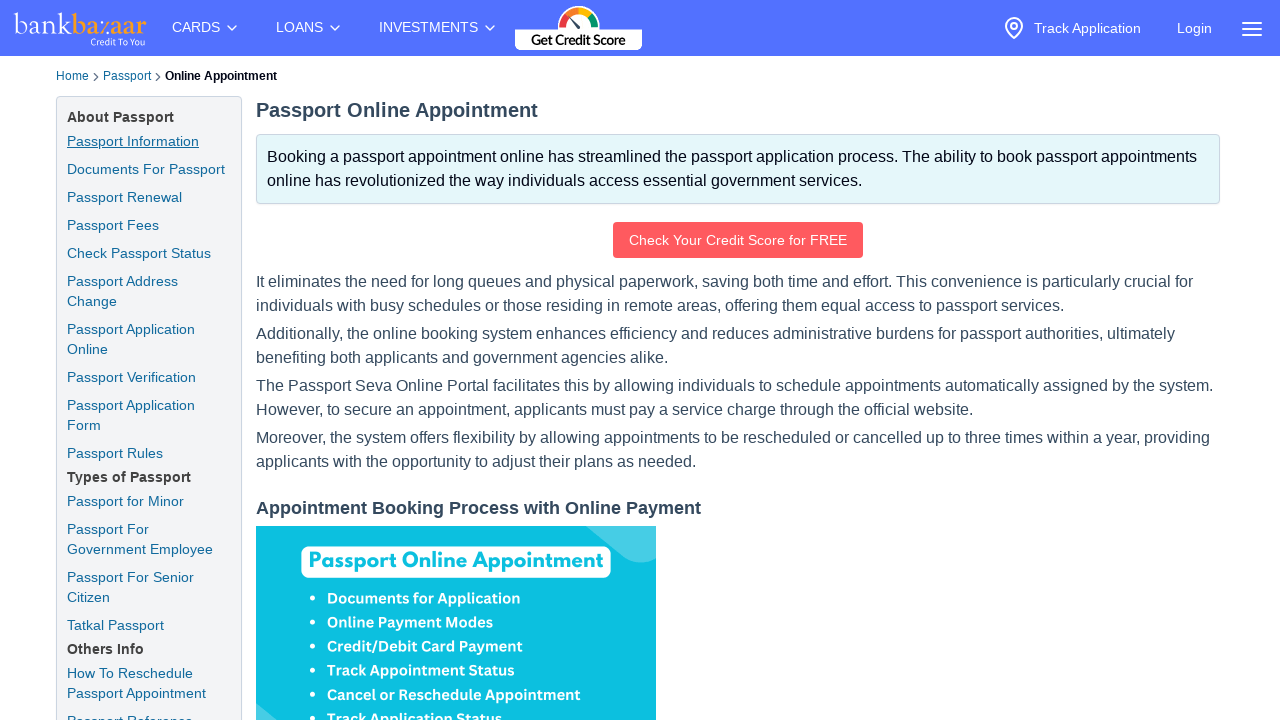

New page loaded completely
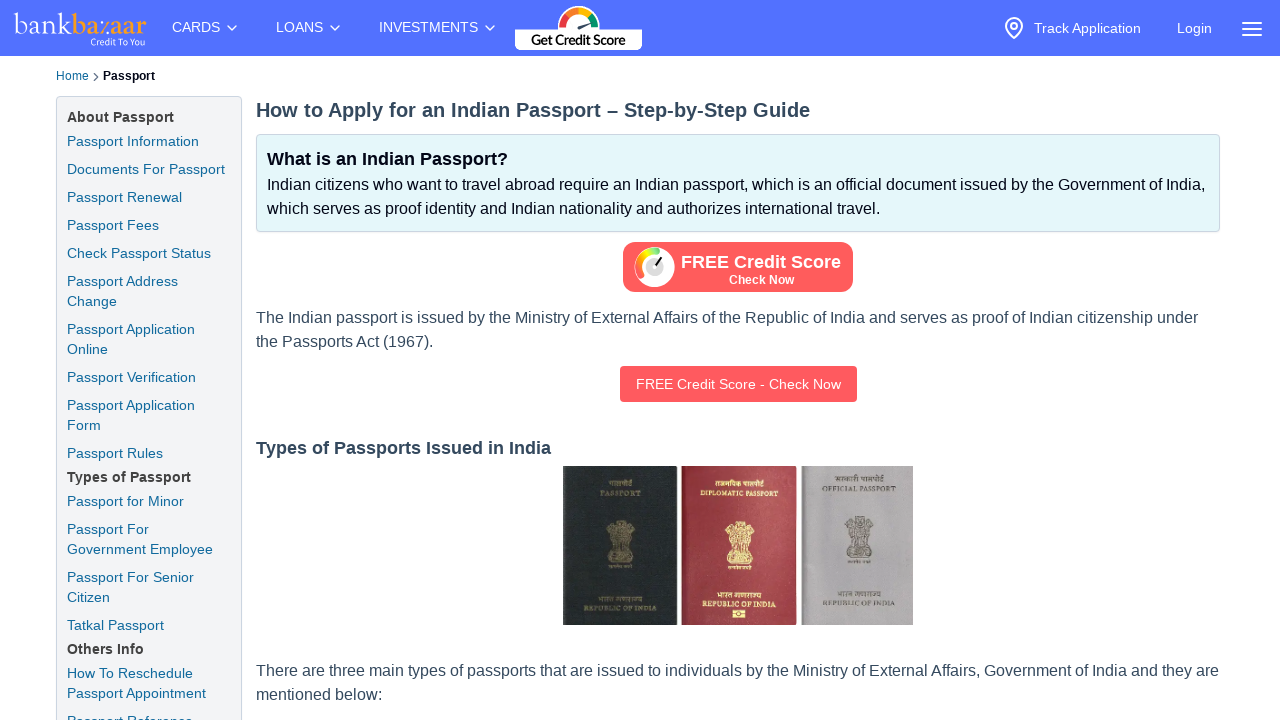

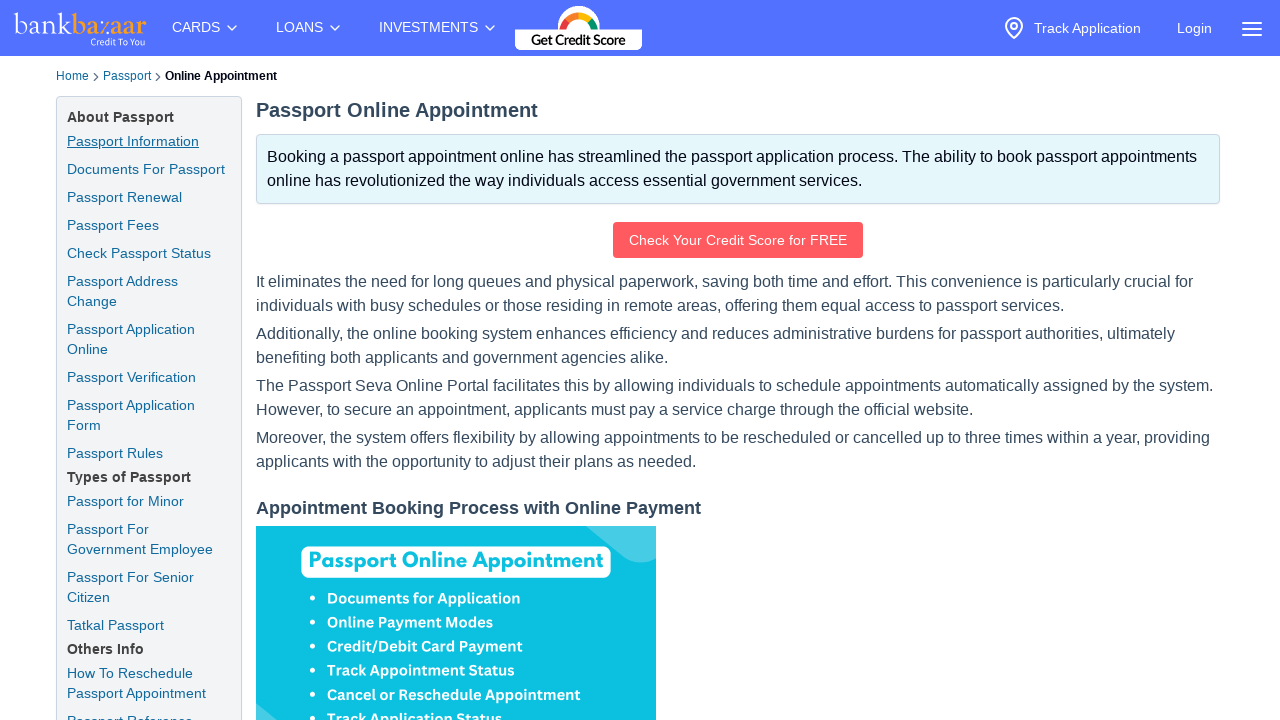